Tests filling out a practice form with personal information including name, email, gender, mobile number, date of birth, subjects, hobbies, address, state and city selection, then submits the form and verifies the modal appears.

Starting URL: https://demoqa.com/automation-practice-form

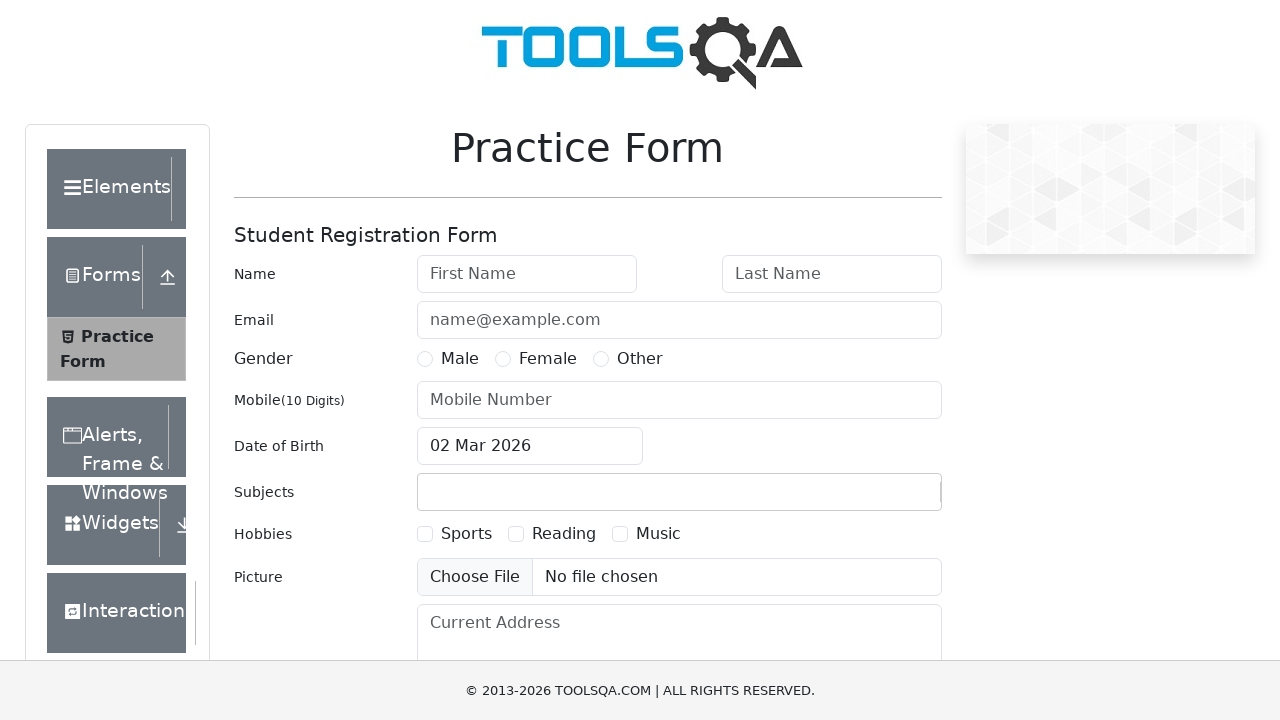

Filled first name field with 'Vasiliy' on #firstName
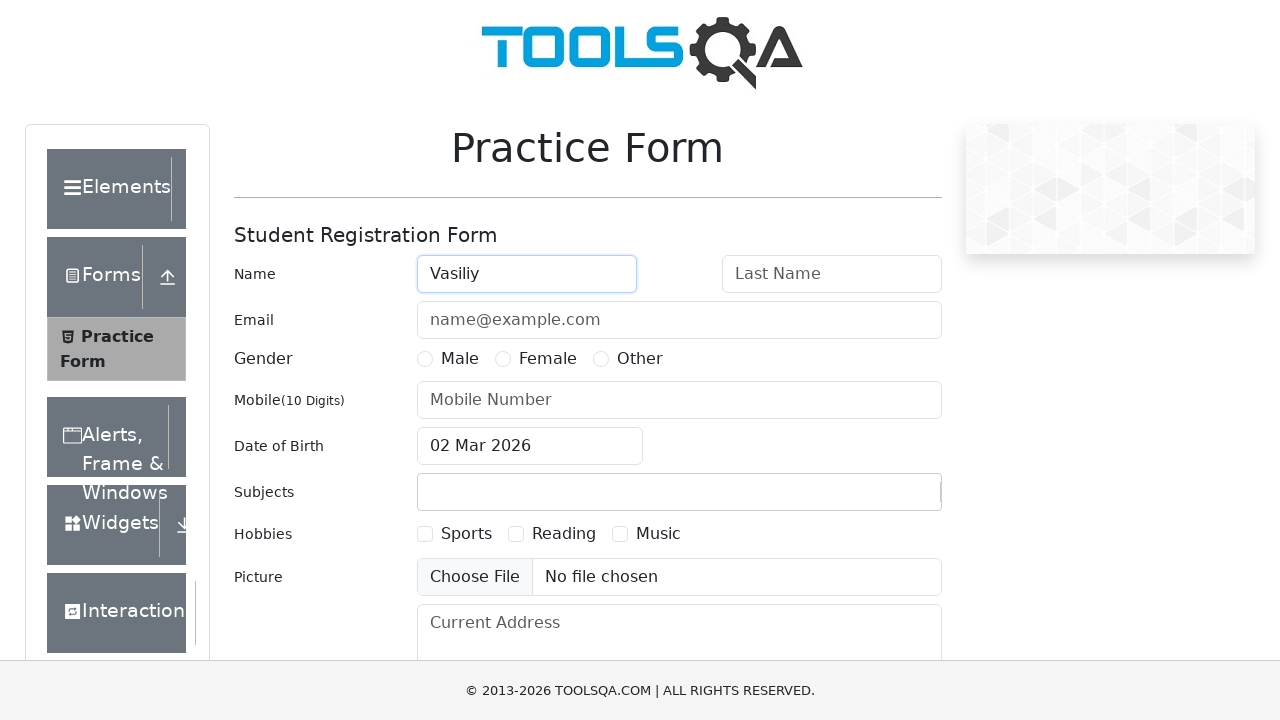

Filled last name field with 'Kuklin' on #lastName
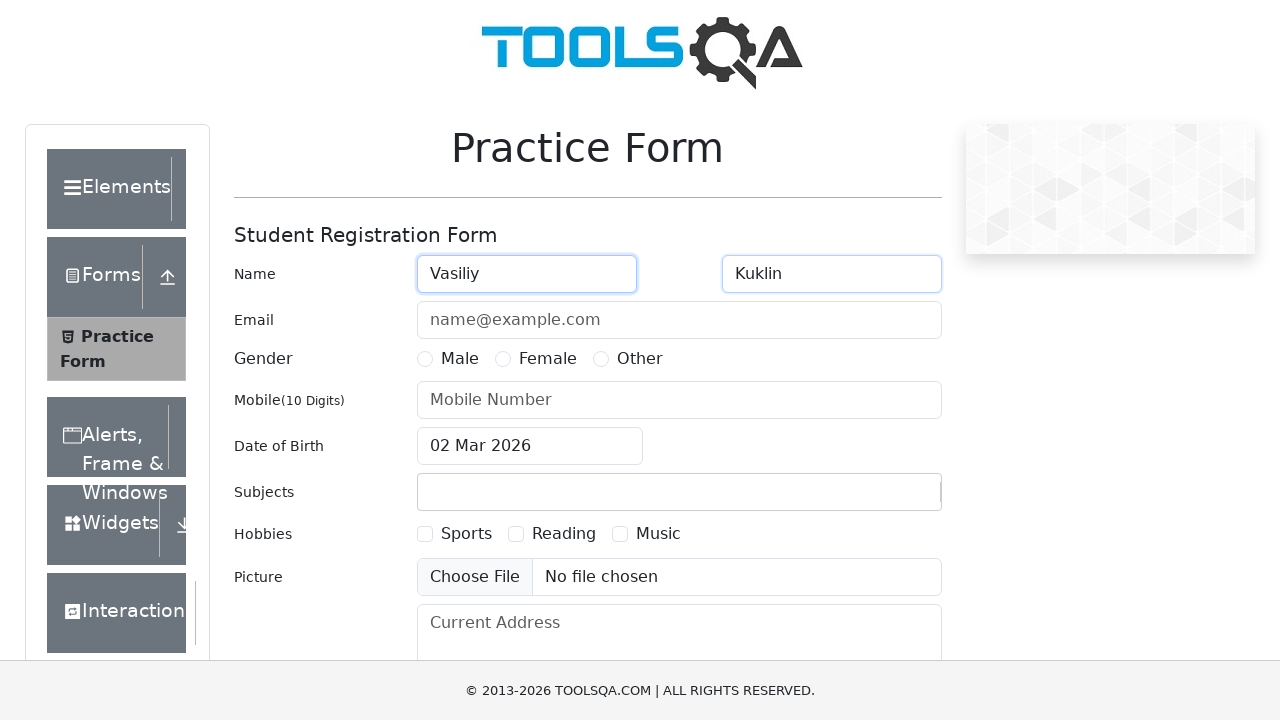

Filled email field with 'vasiliy@gmail.com' on #userEmail
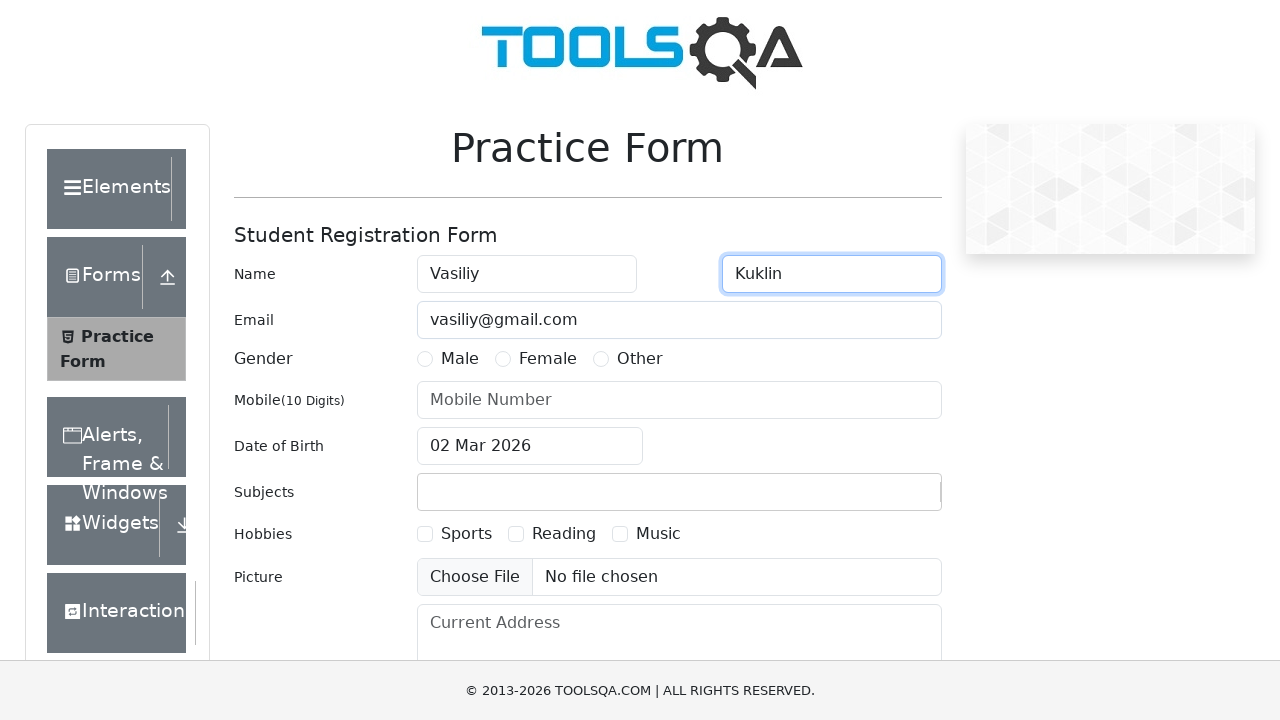

Selected Male gender option at (460, 359) on label[for='gender-radio-1']
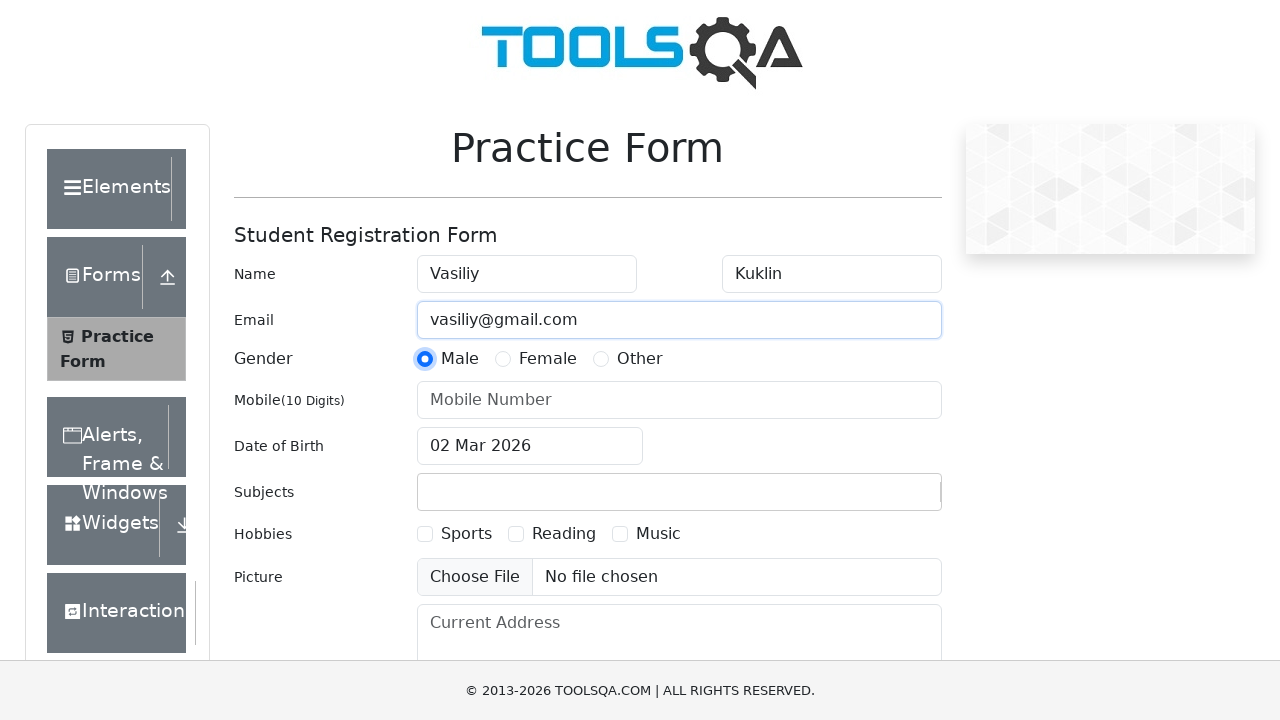

Filled mobile number field with '8926234232' on #userNumber
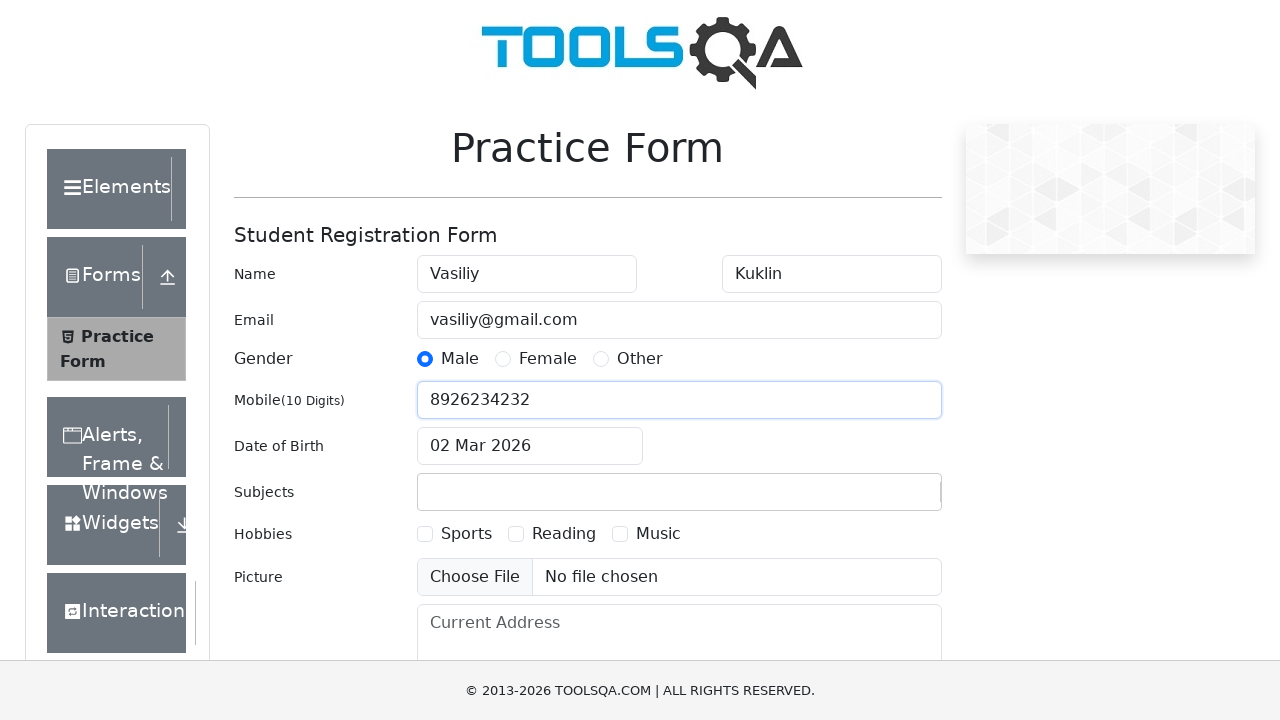

Clicked date of birth input field at (530, 446) on #dateOfBirthInput
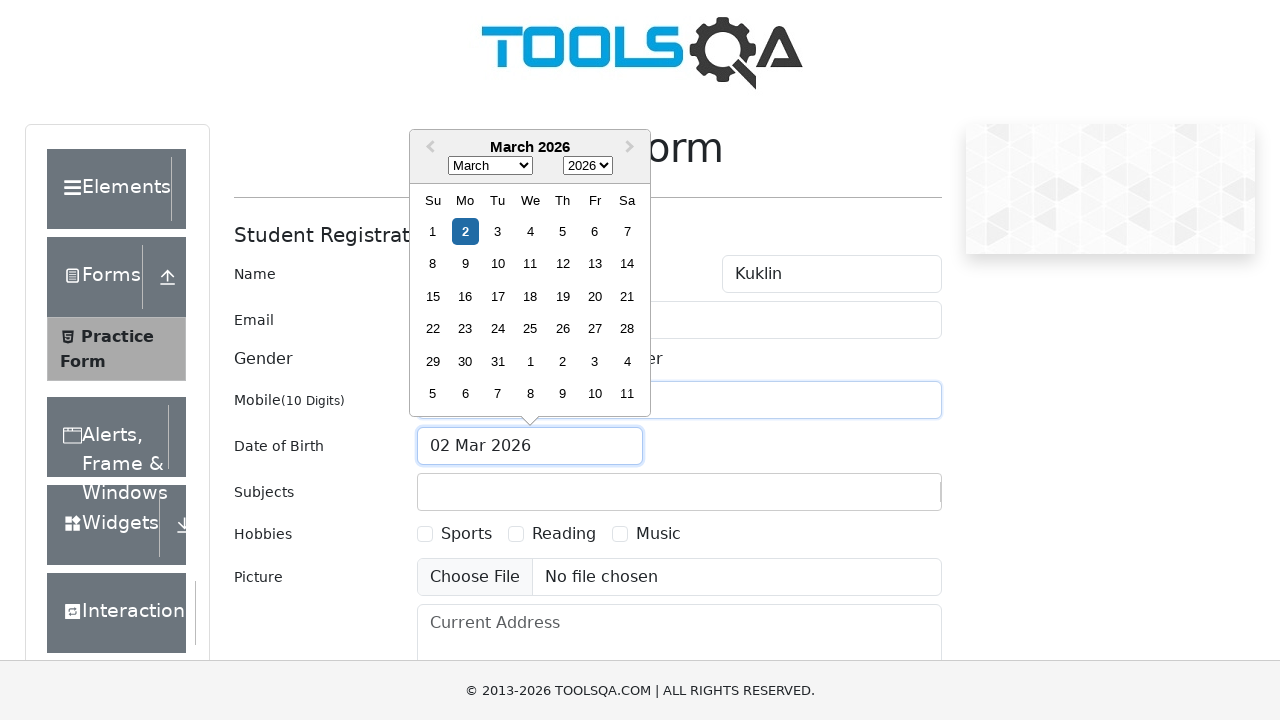

Selected all text in date field
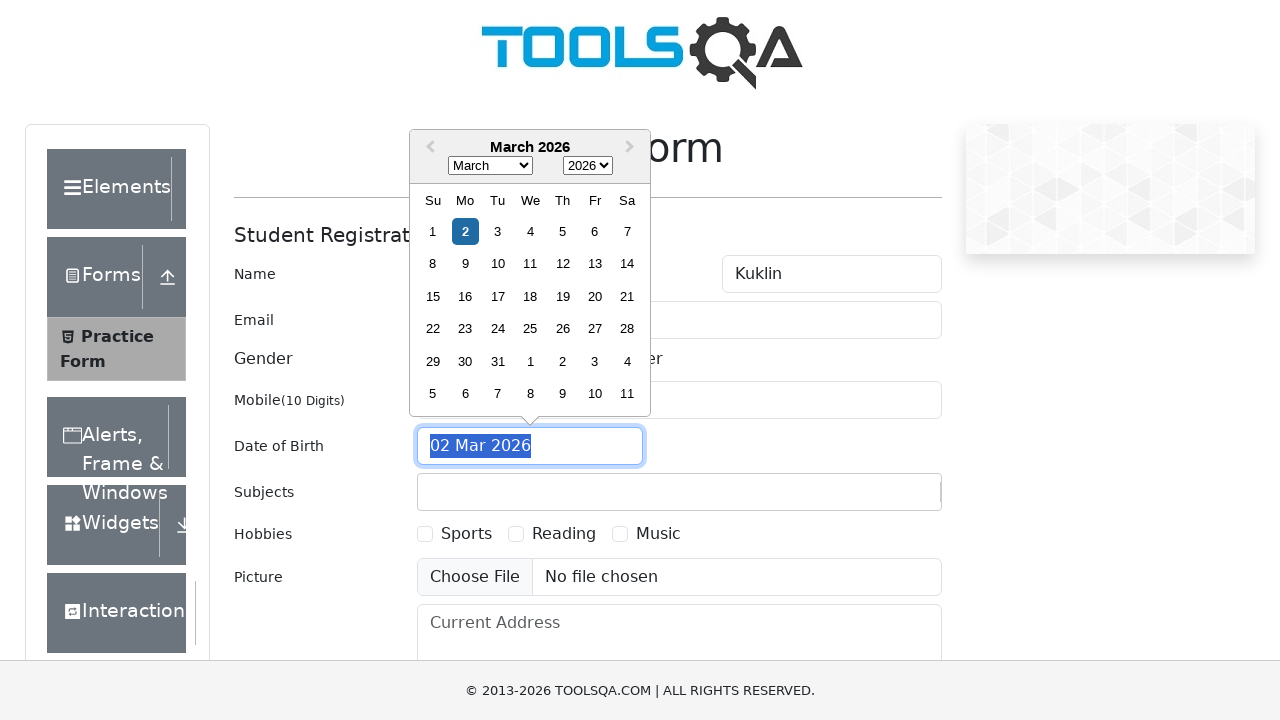

Entered date of birth '10 Oct 1982'
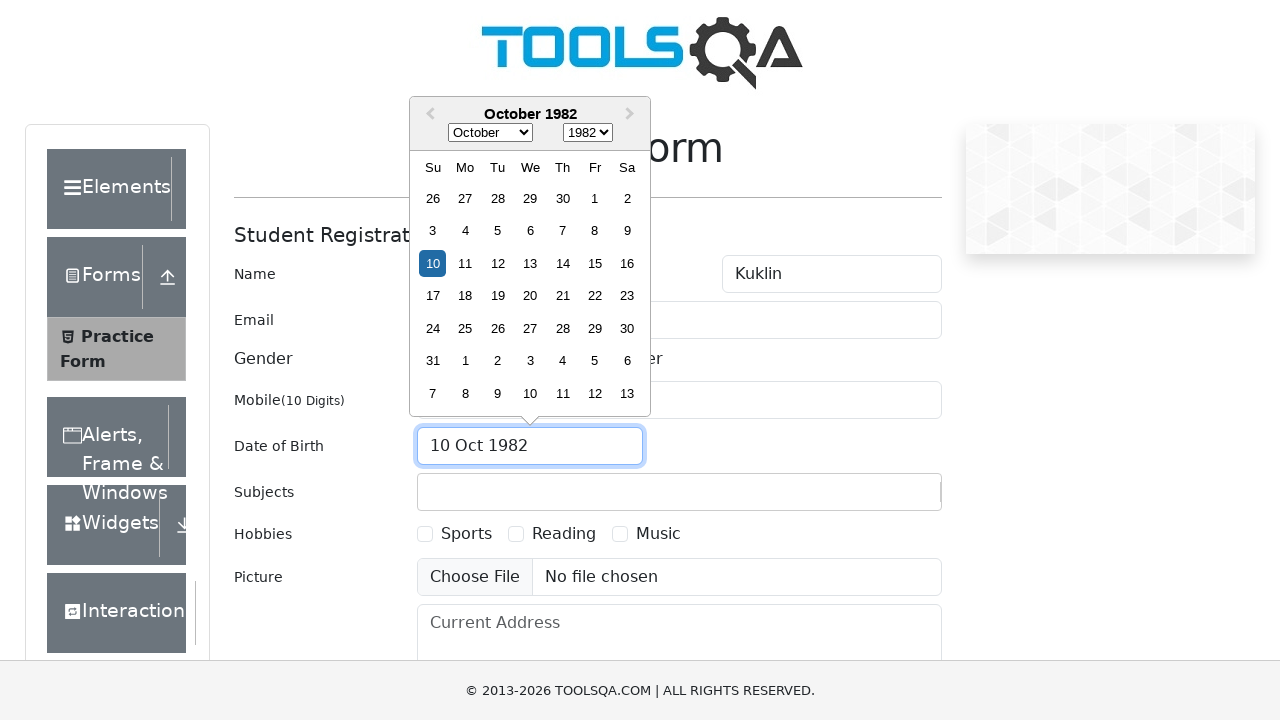

Pressed Enter to confirm date of birth
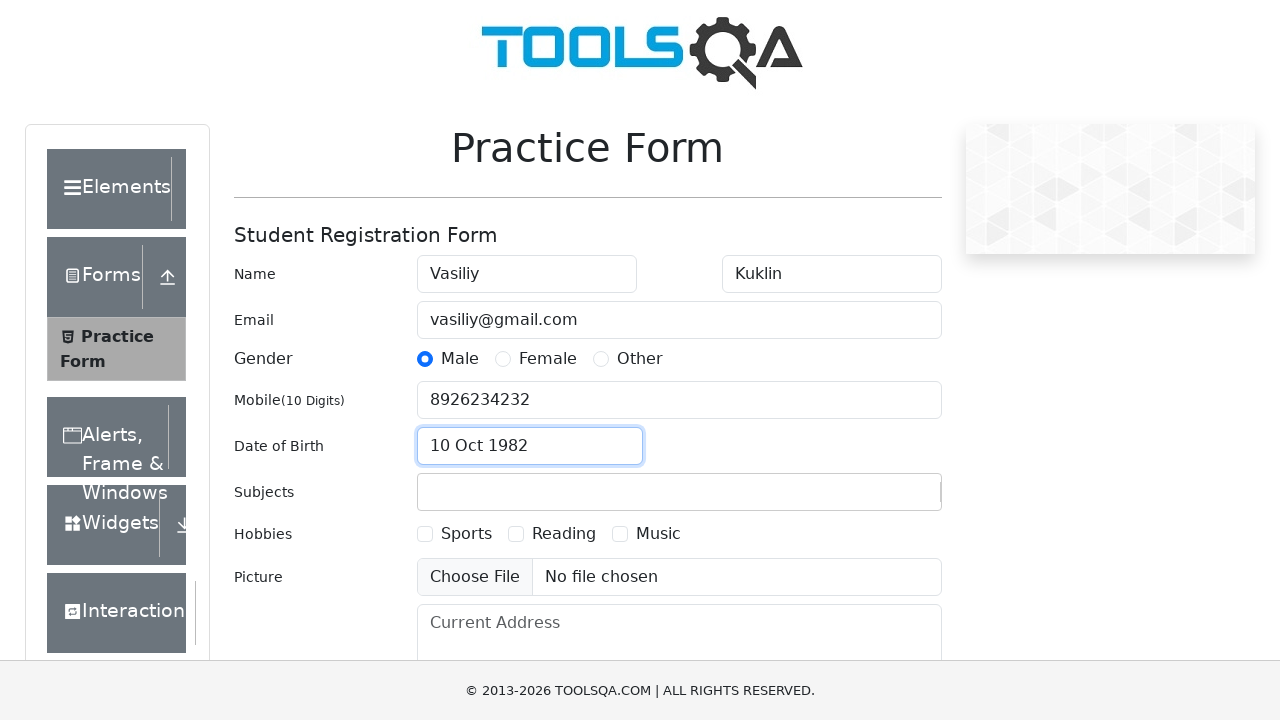

Filled subjects field with 'any_text' on #subjectsInput
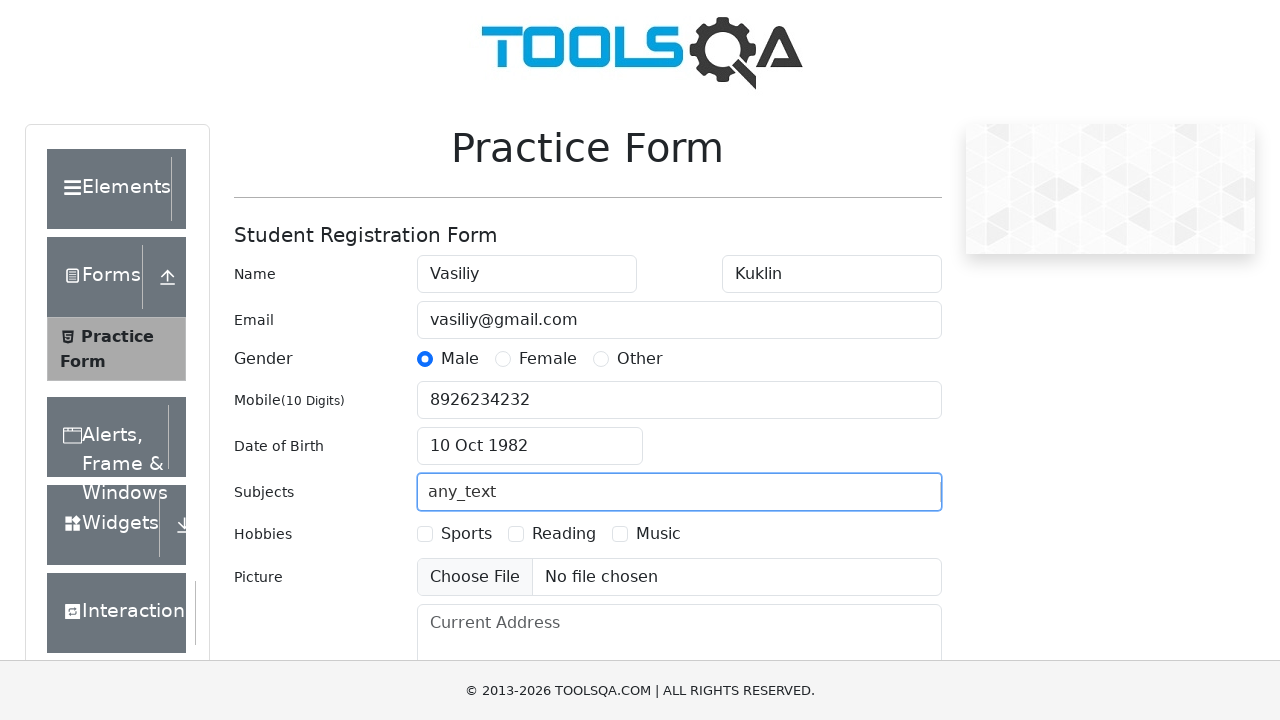

Selected Sports hobby checkbox at (466, 534) on label[for='hobbies-checkbox-1']
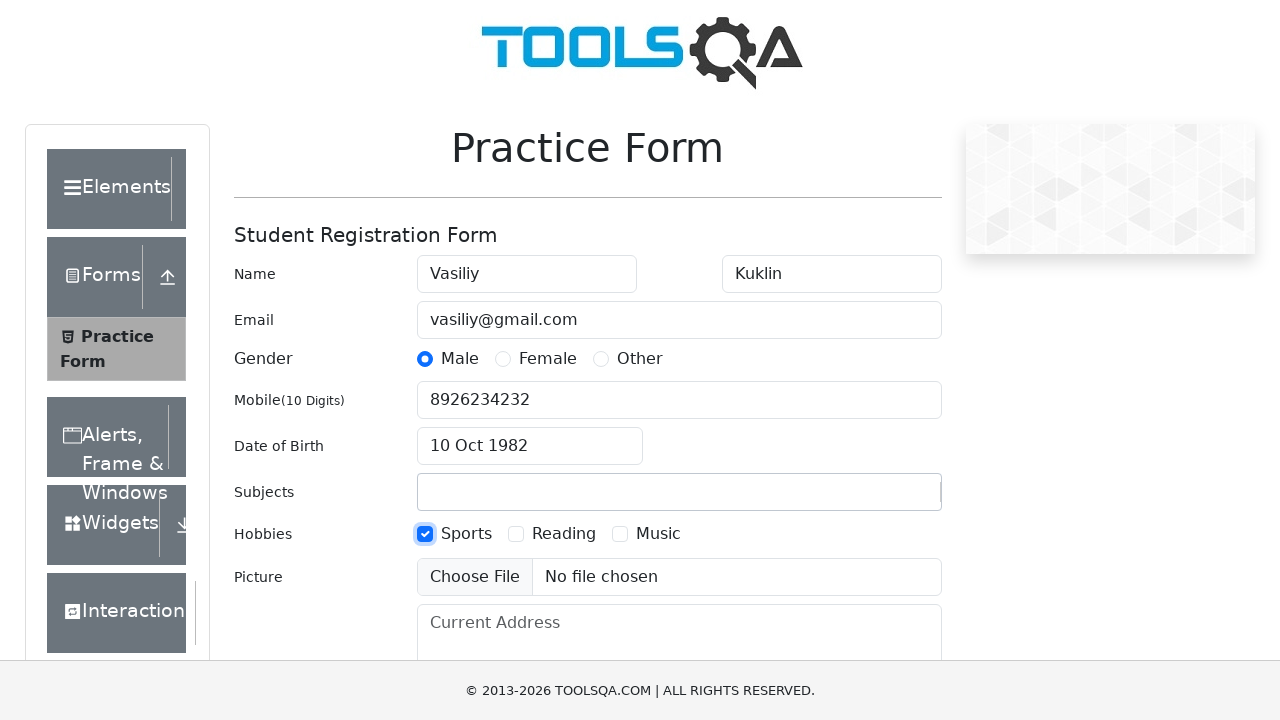

Filled current address with 'Moscow, Red place, home 1' on #currentAddress
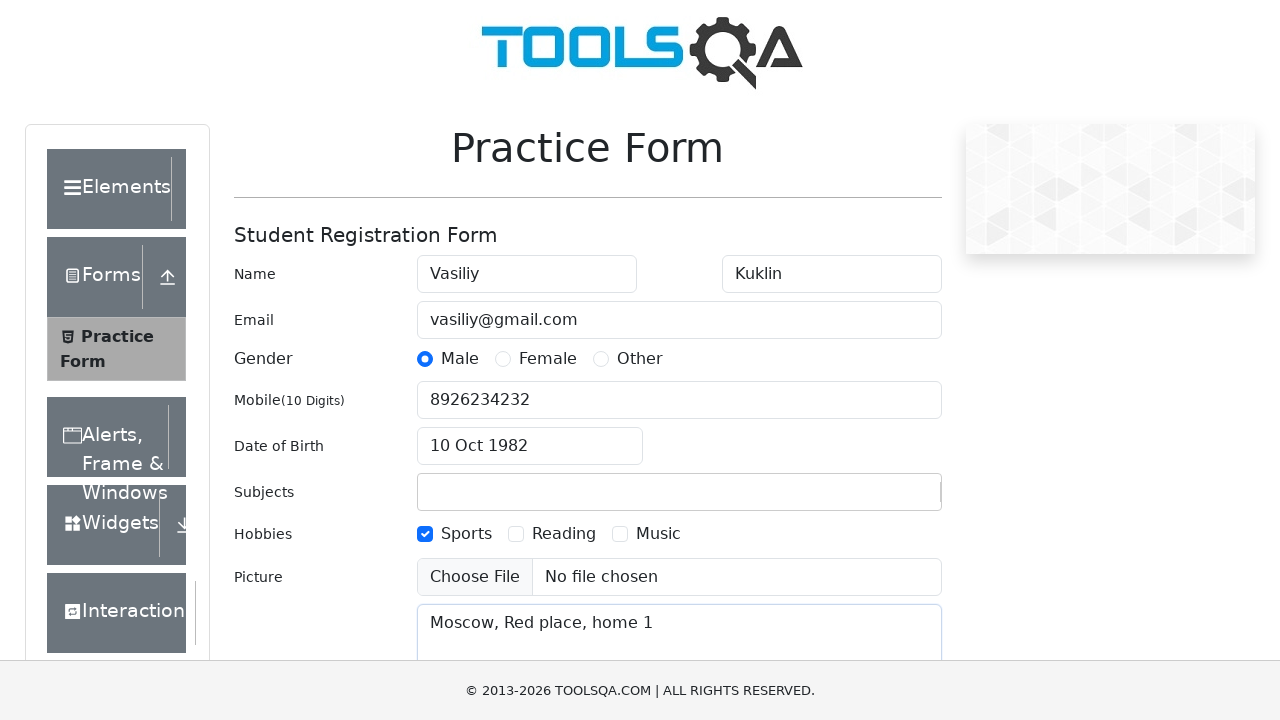

Clicked state dropdown to open it at (527, 437) on #state
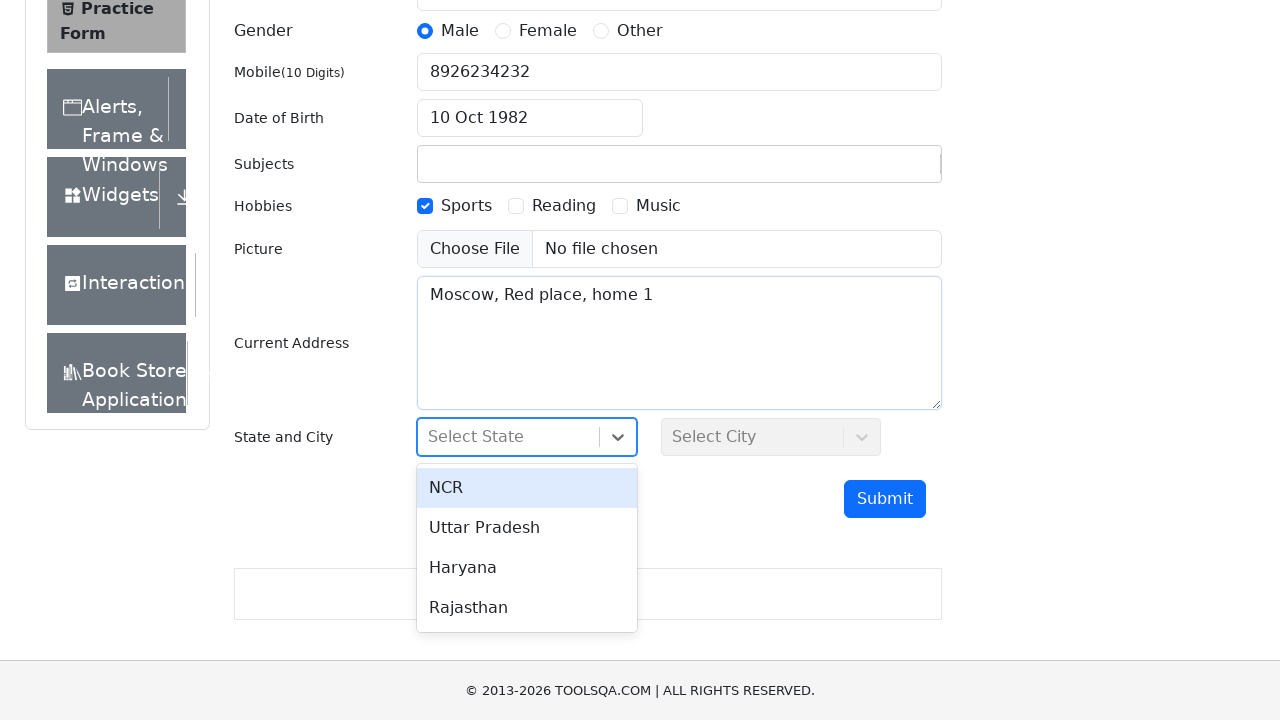

Selected Haryana from state dropdown at (527, 568) on xpath=//div[contains(text(), 'Haryana')]
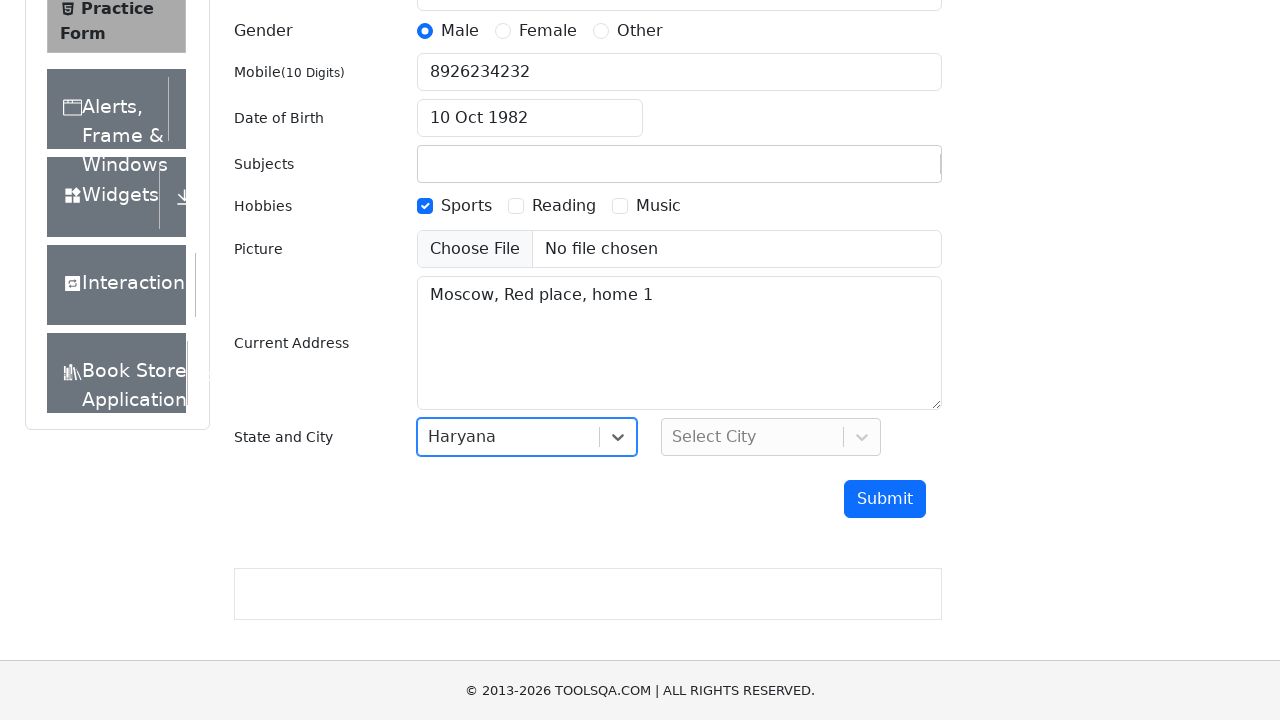

Clicked city dropdown to open it at (771, 437) on #city
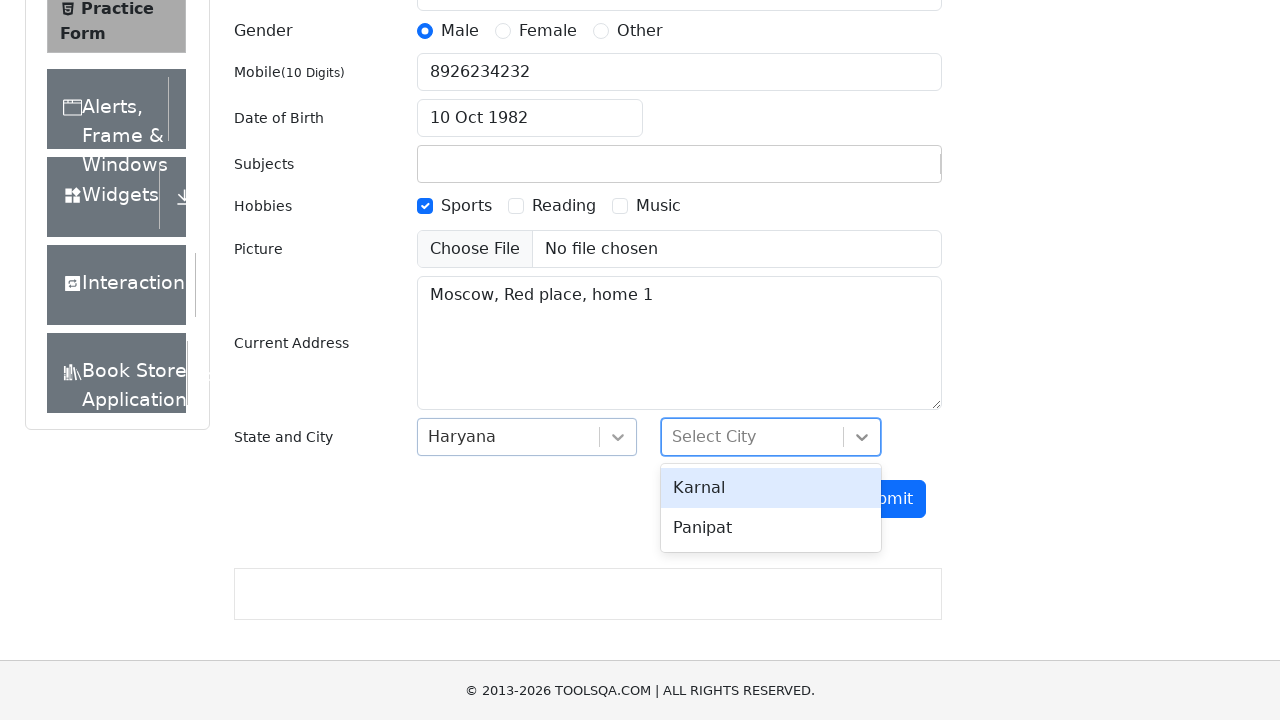

Selected Panipat from city dropdown at (771, 528) on xpath=//div[contains(text(), 'Panipat')]
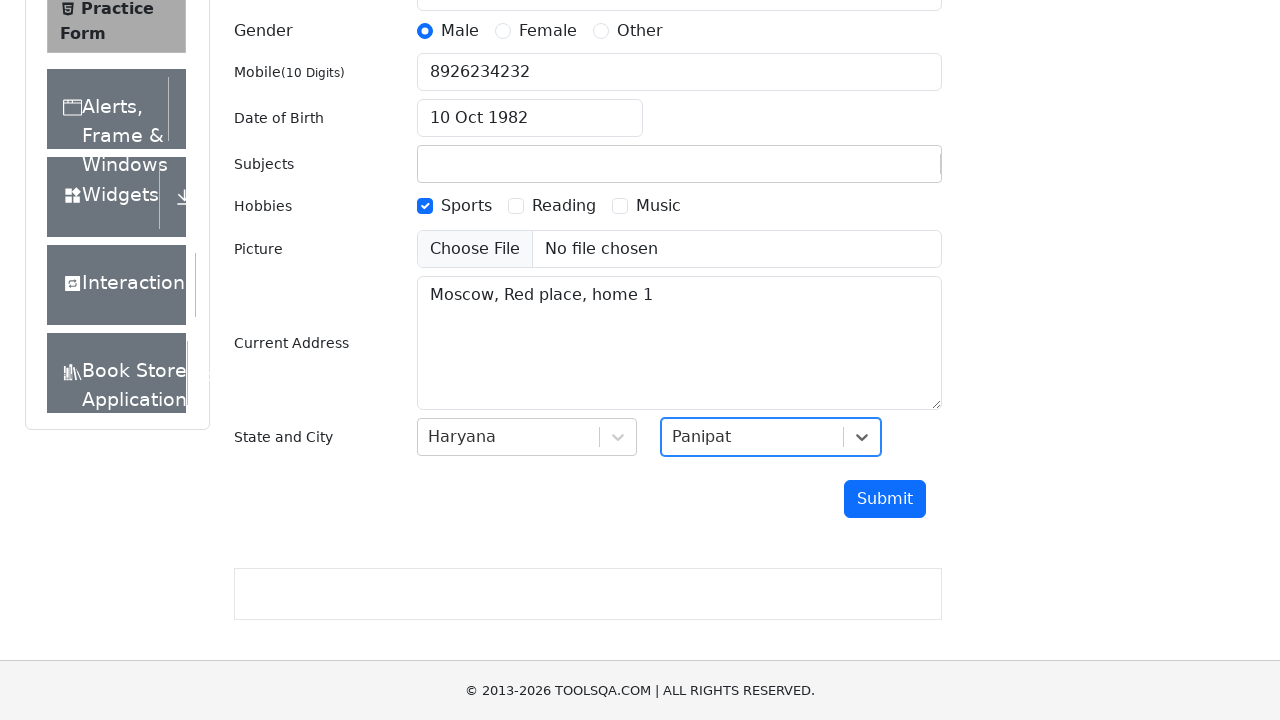

Clicked submit button to submit the form at (885, 499) on #submit
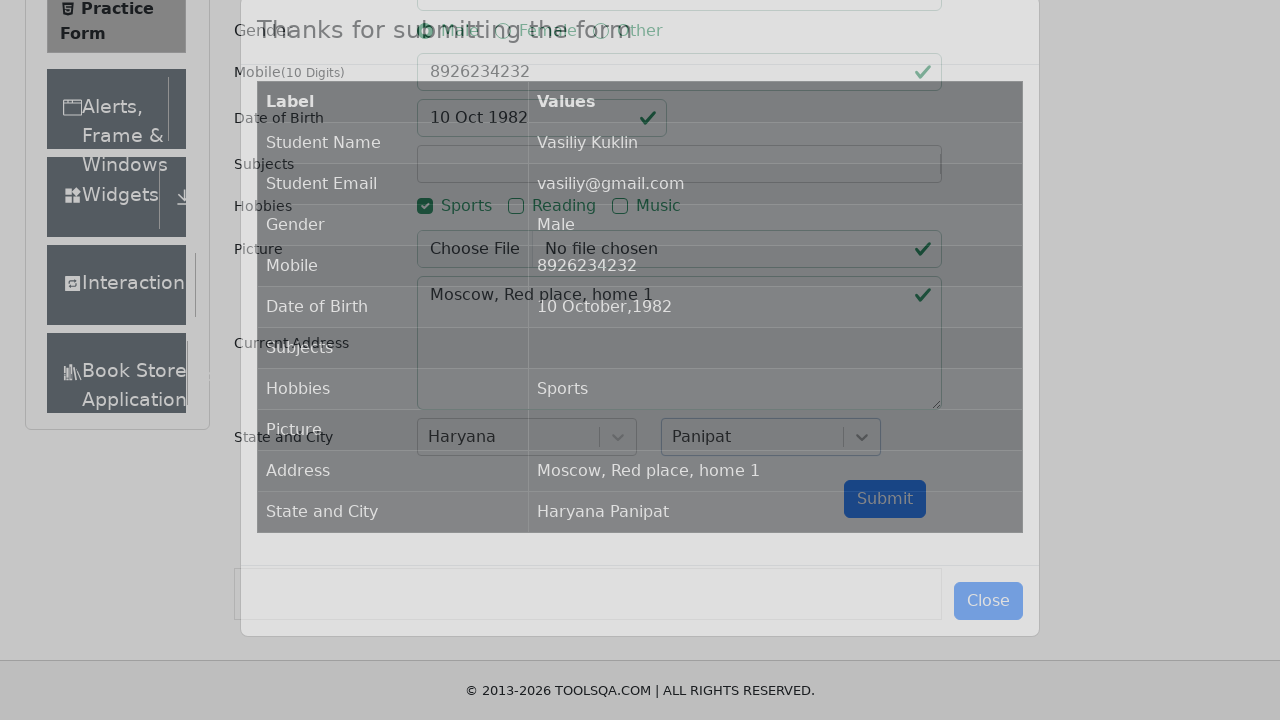

Waited for submission modal to appear and verified form was submitted successfully
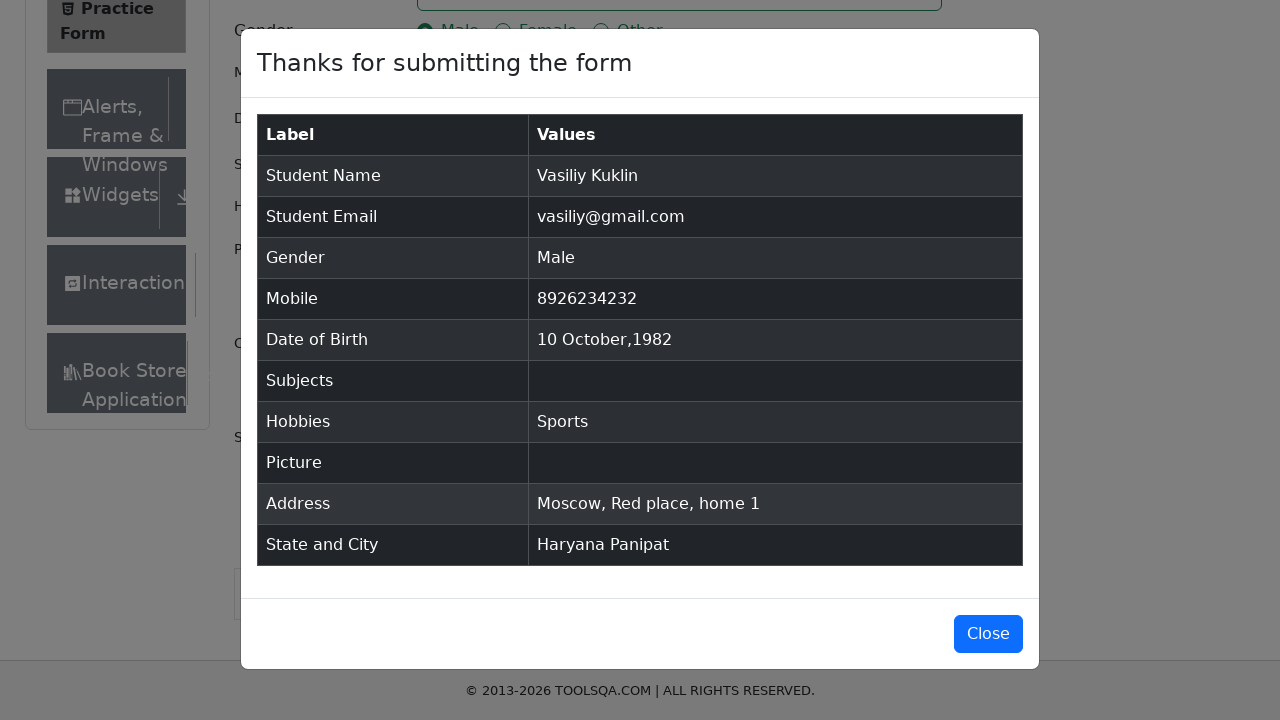

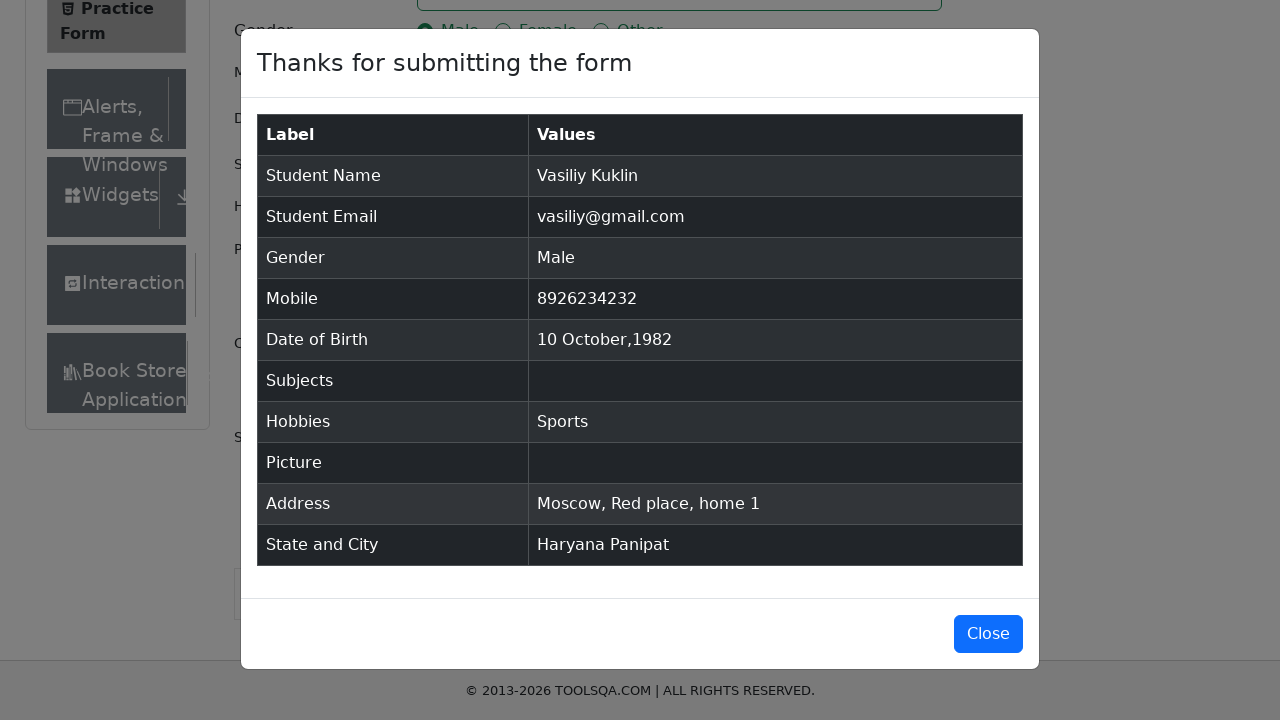